Tests dynamic content loading by clicking a button and waiting for hidden content to become visible

Starting URL: http://the-internet.herokuapp.com/dynamic_loading/1

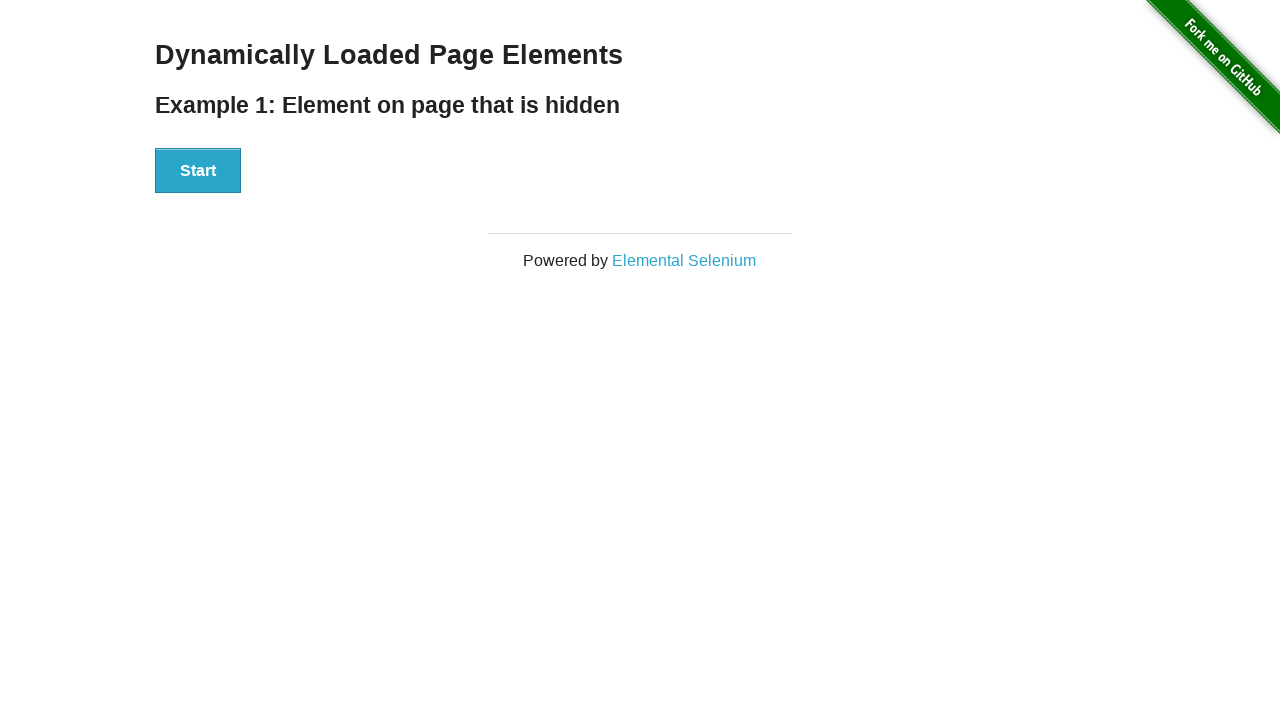

Clicked the start button to trigger dynamic loading at (198, 171) on xpath=//button
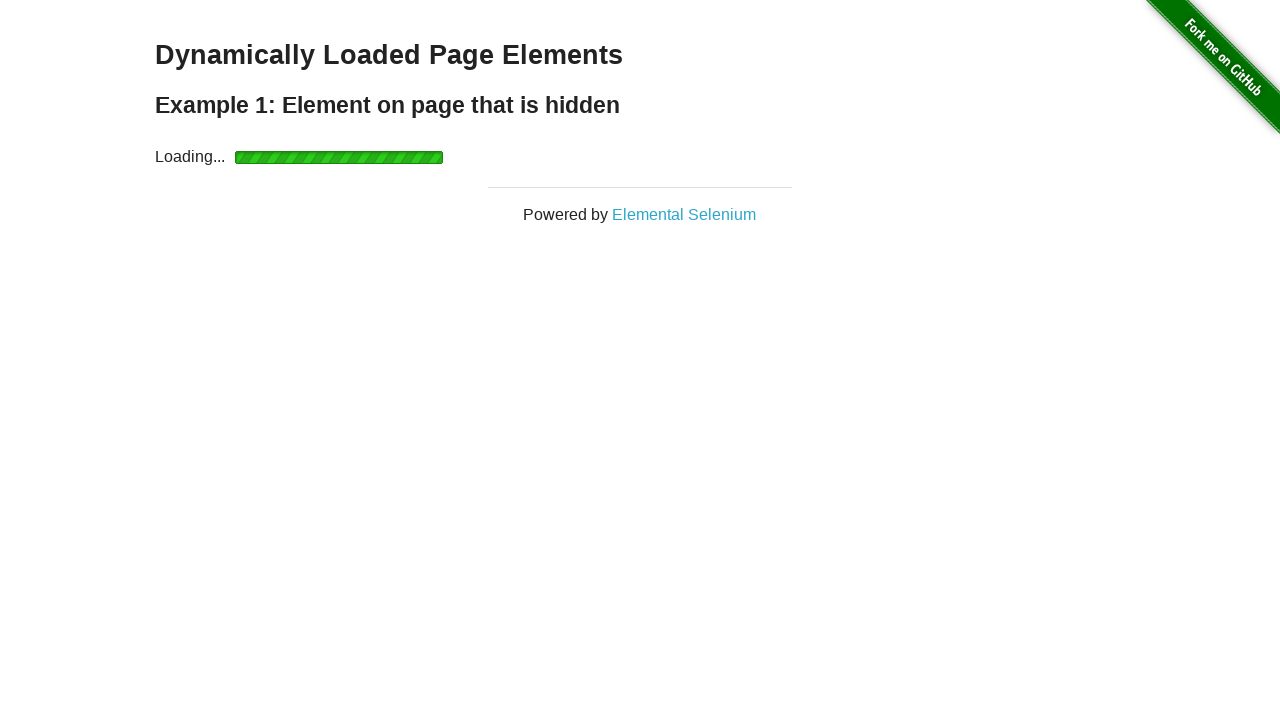

Hidden content became visible after waiting
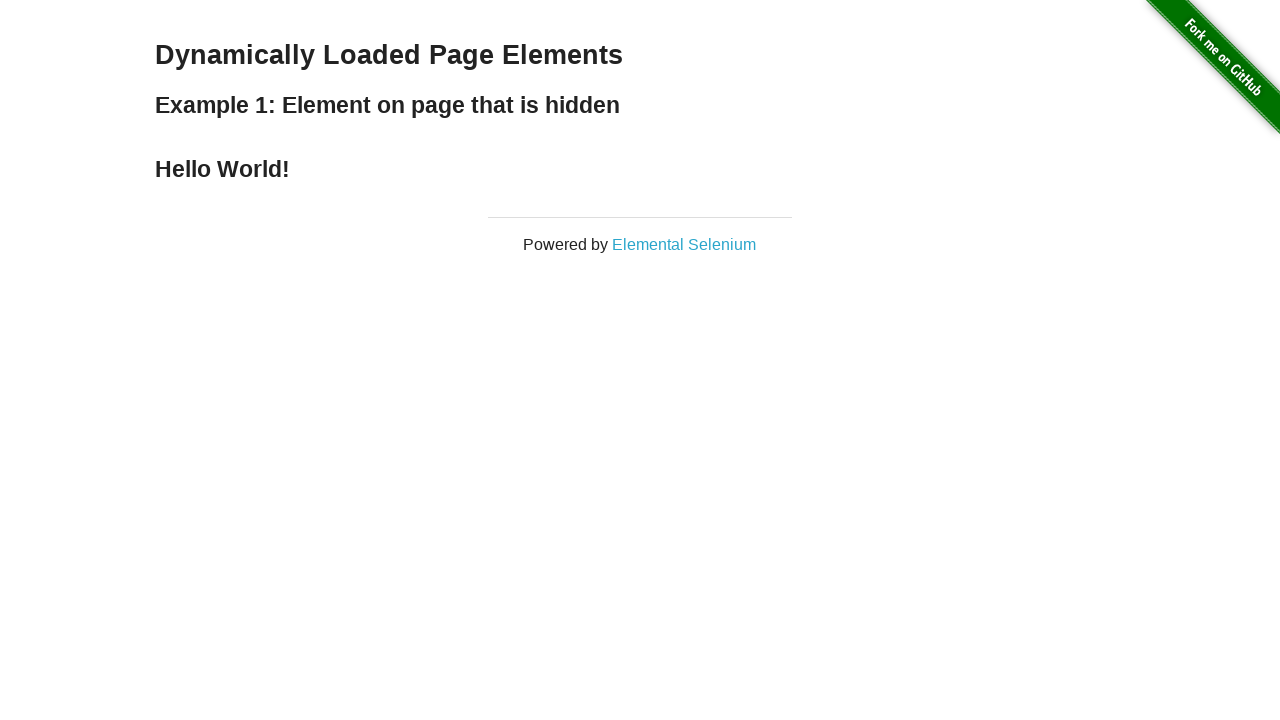

Located the dynamically loaded text element
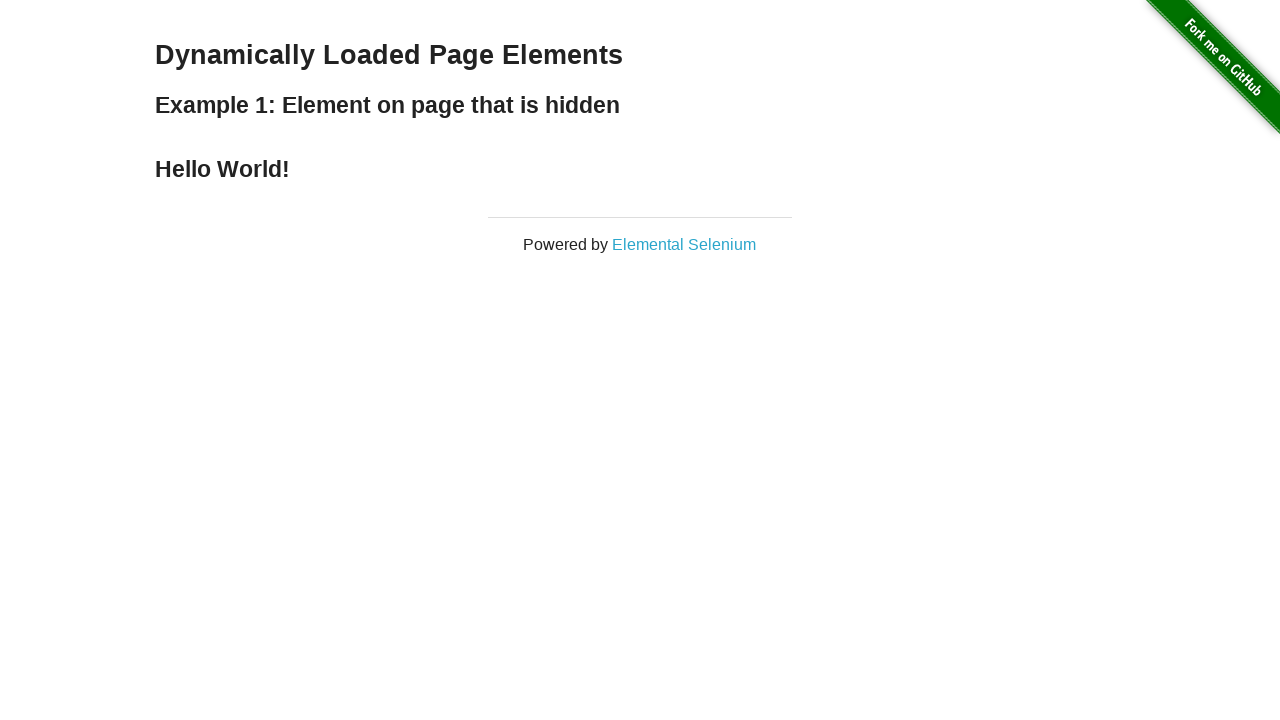

Extracted text from element: 'Hello World!'
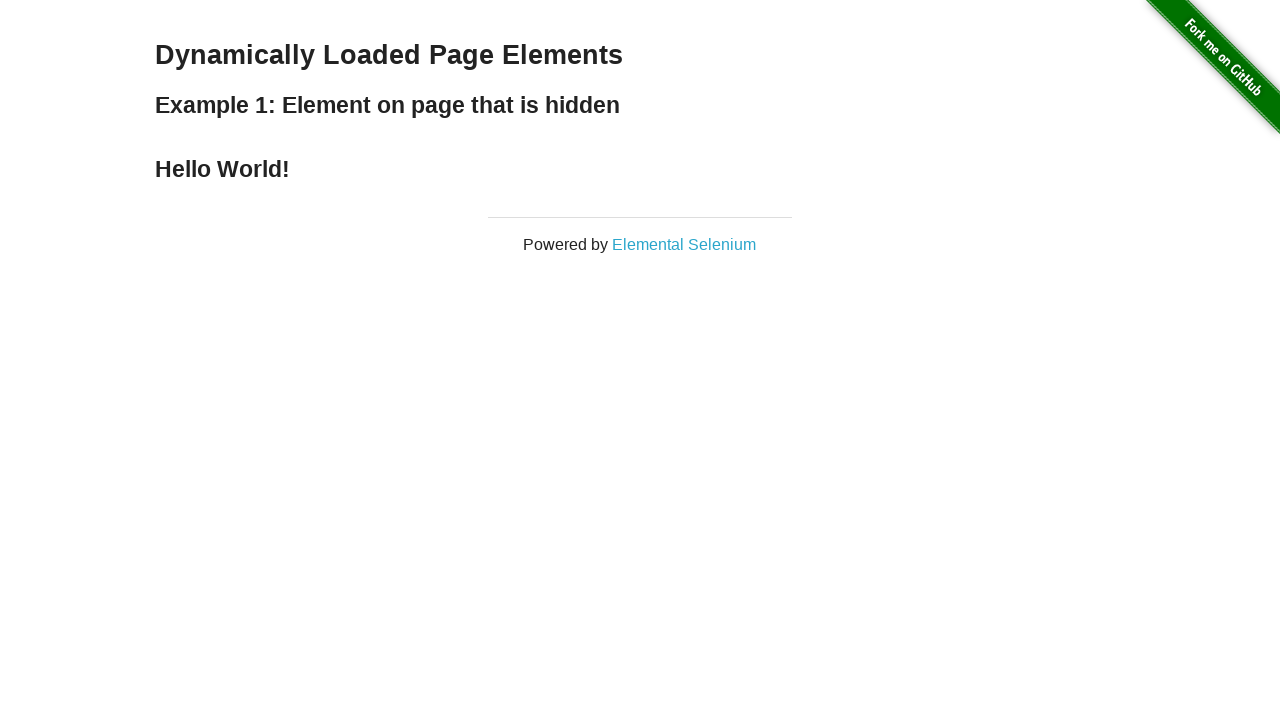

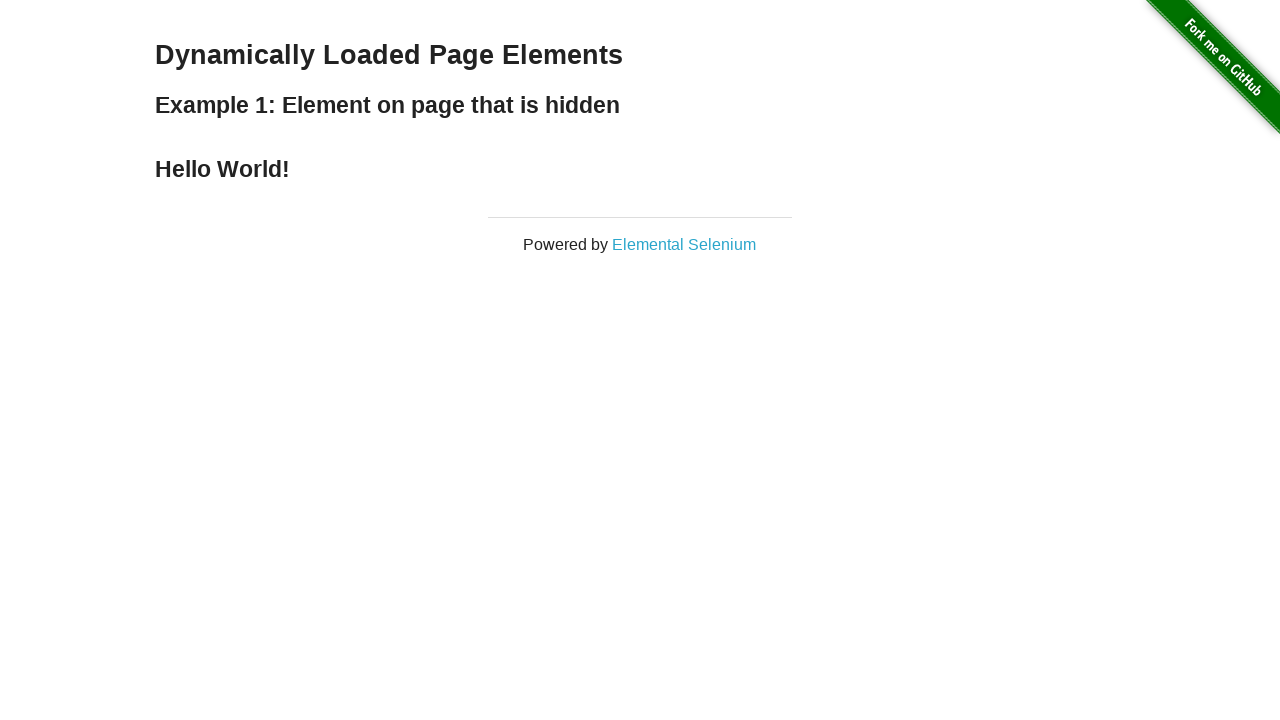